Tests form filling functionality by entering values into all fields of a demo input form including name, email, password, company, country, city, addresses, and zip code.

Starting URL: https://www.lambdatest.com/selenium-playground/input-form-demo

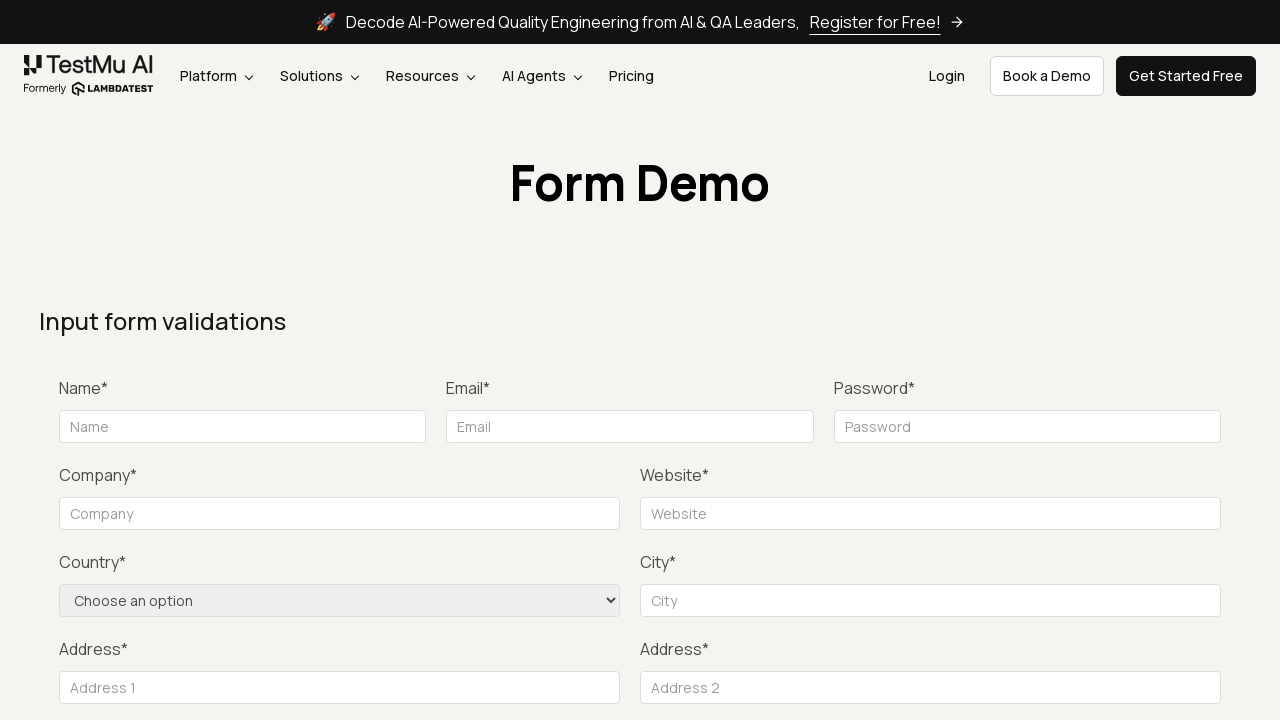

Filled name field with 'Mike' on #name
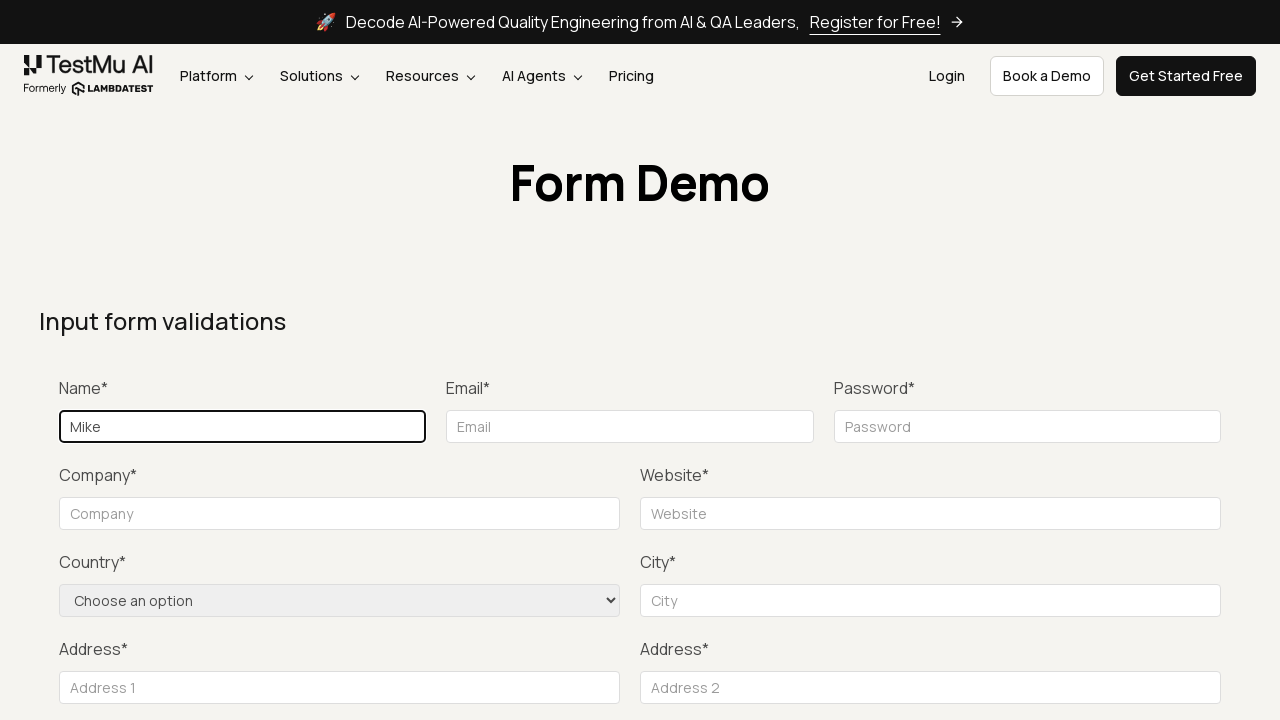

Filled email field with 'mike@test.com' using sequential typing
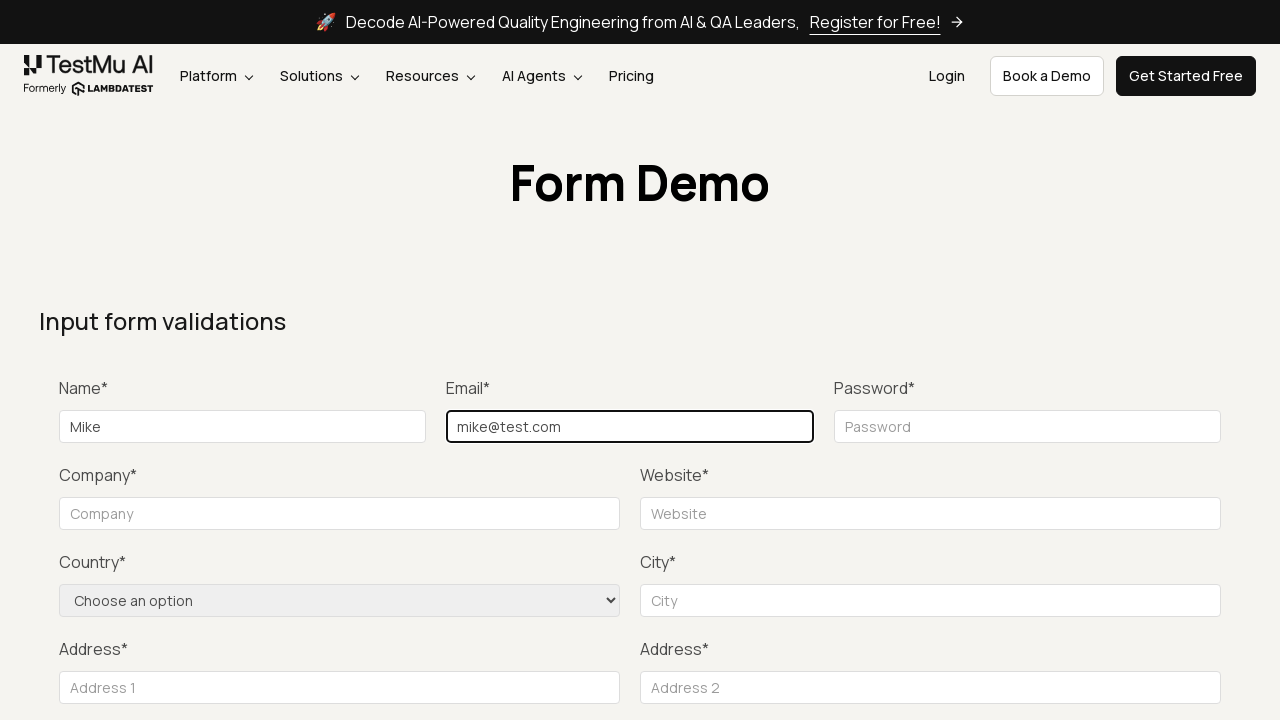

Filled password field with 'test1234' on input[placeholder="Password"]
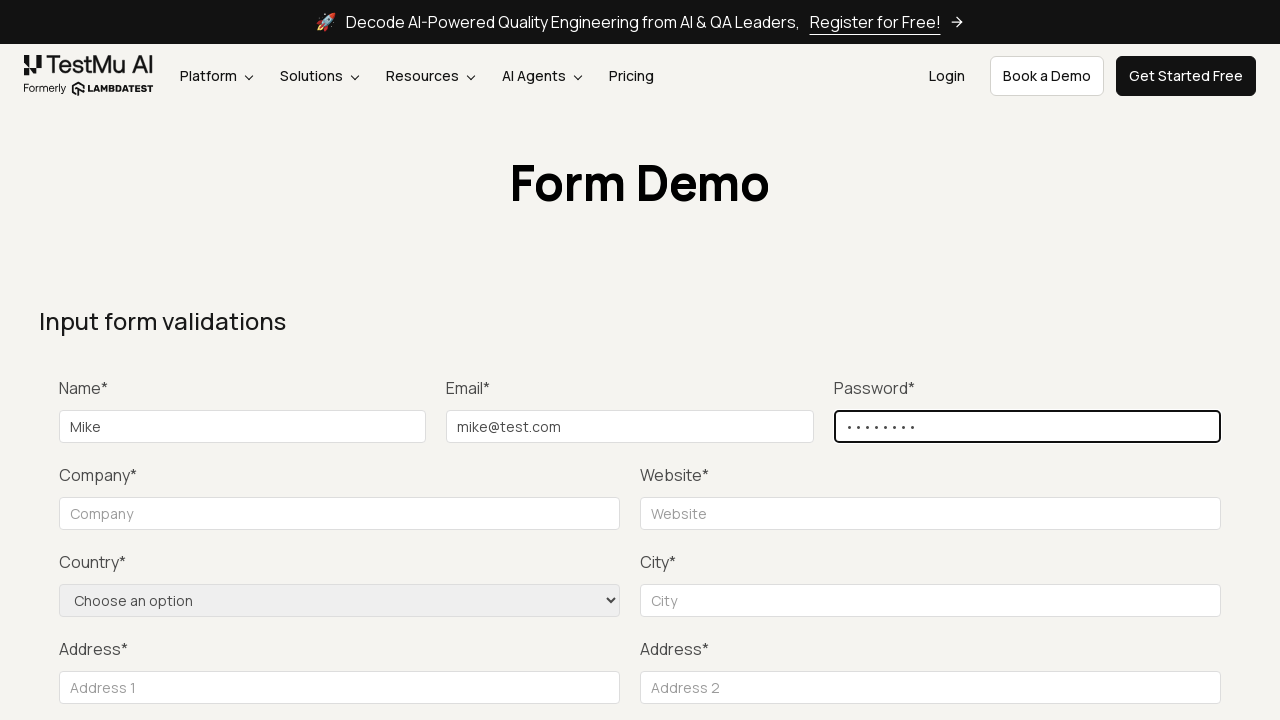

Filled company field with 'LLC Happy' on [for="companyname"] ~ input[placeholder="Company"]
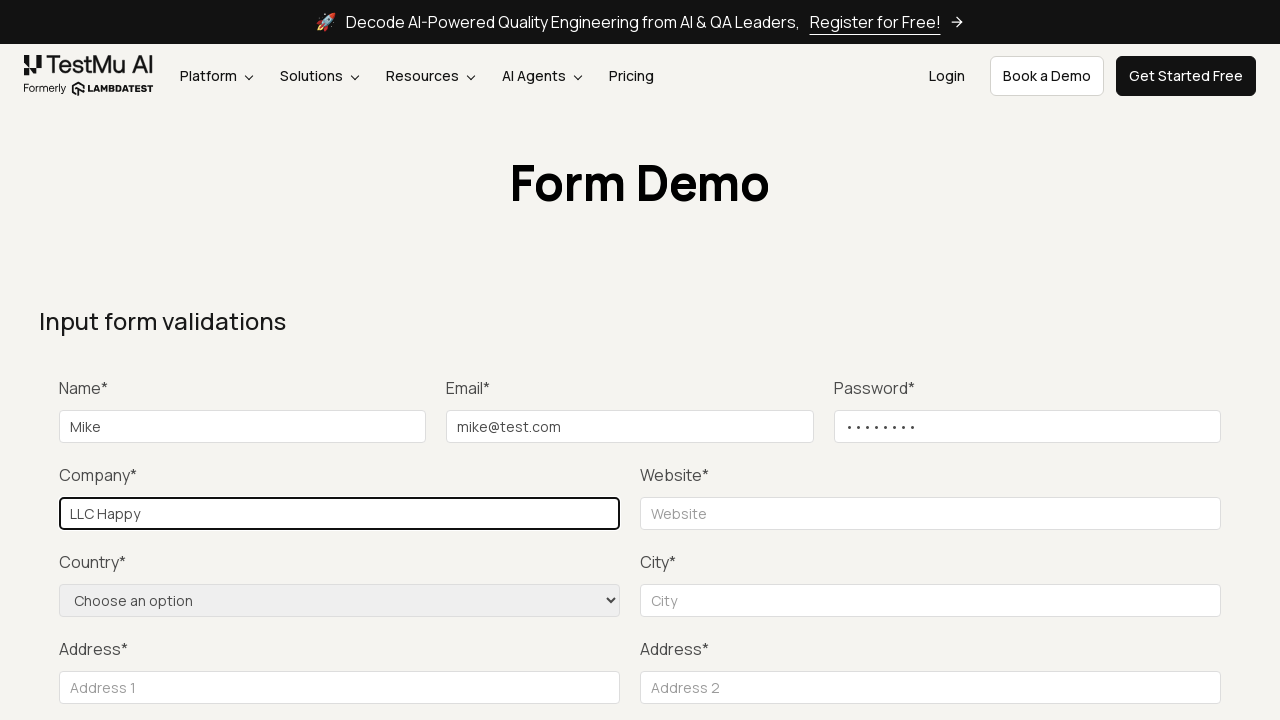

Selected 'United States' from country dropdown on select[name="country"]
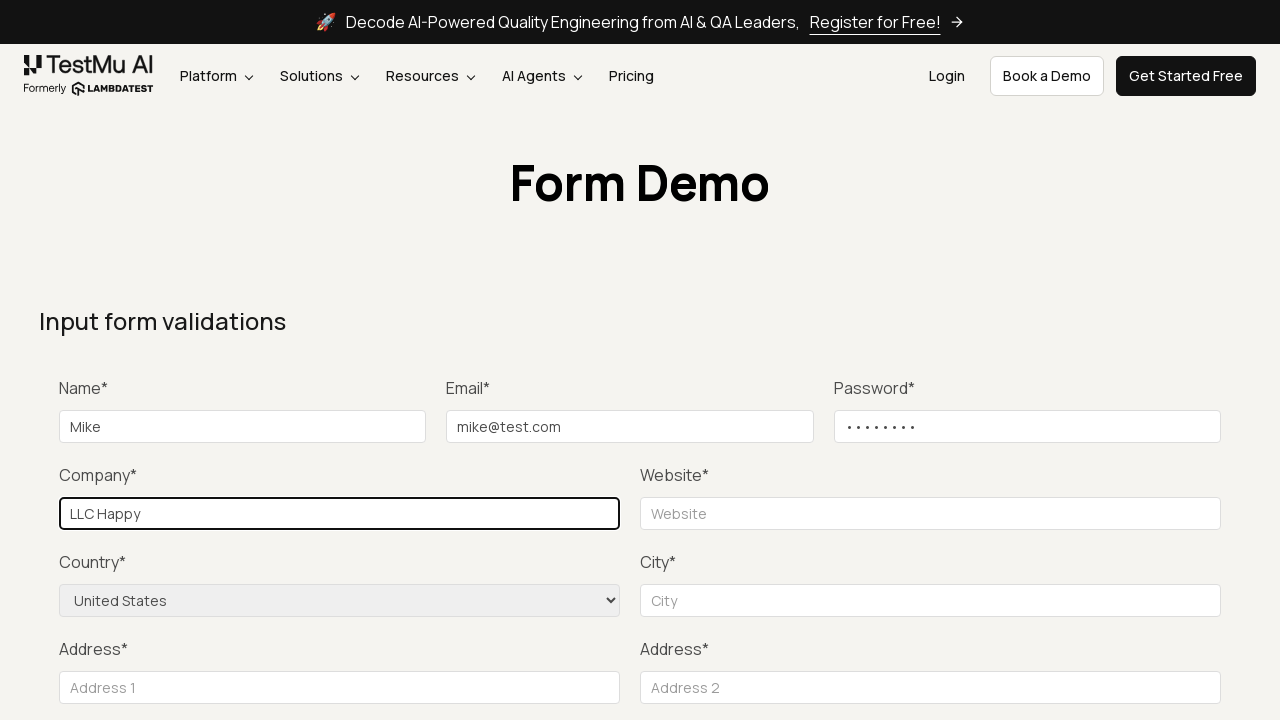

Filled city field with 'Orlando' on label:has-text("City*") ~ input#inputCity
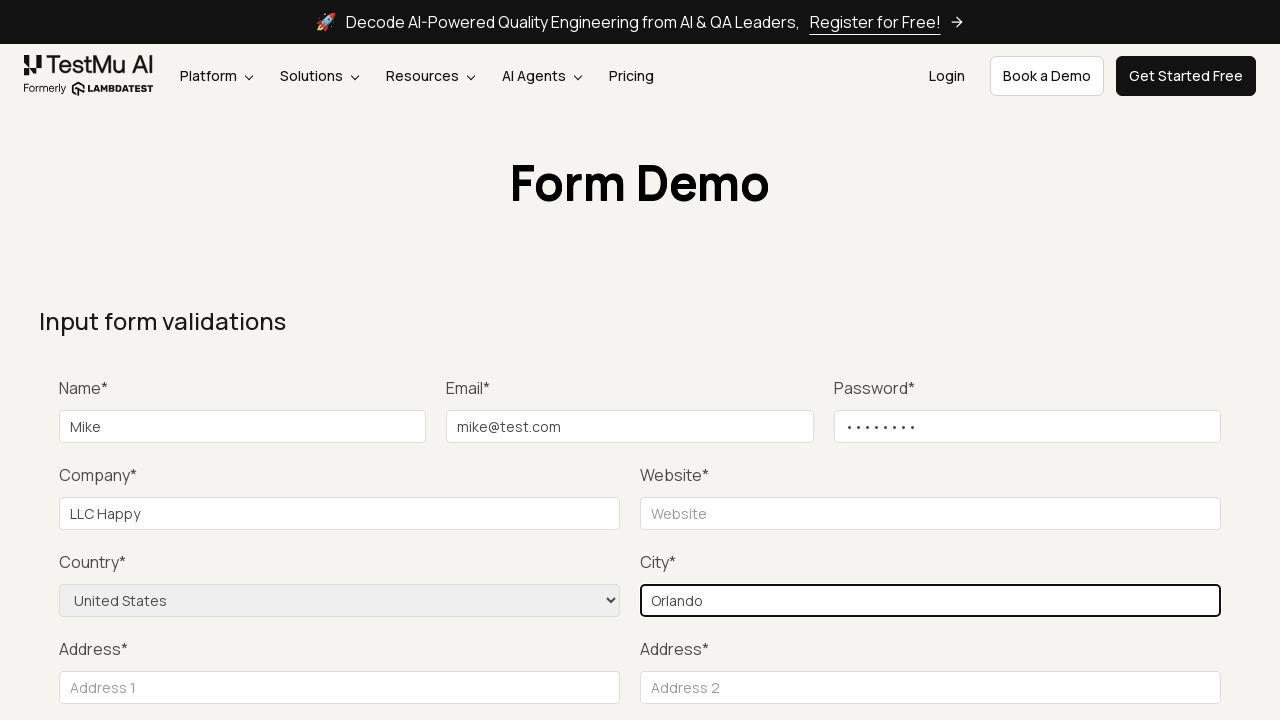

Filled address 1 field with '704 Tobie Ct' on internal:attr=[placeholder="Address 1"i]
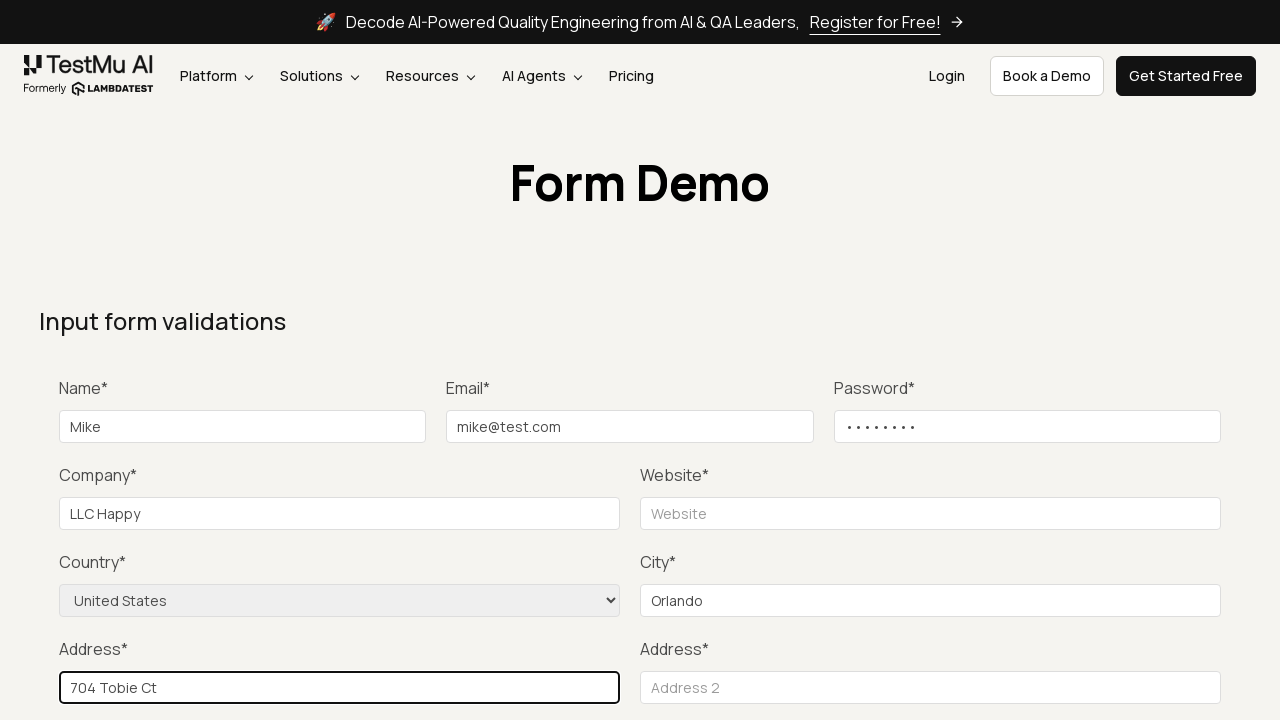

Filled address 2 field with '704 Tobie Ct' on internal:attr=[placeholder="Address 2"i]
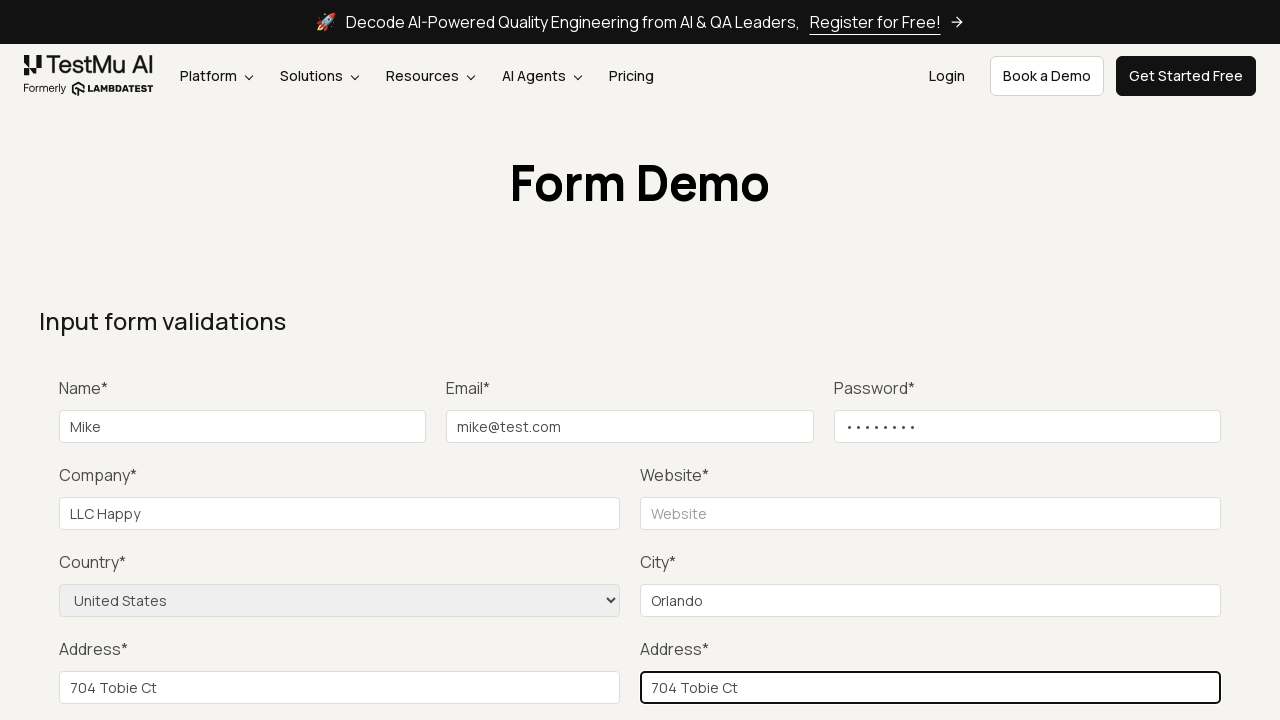

Filled zip code field with '32825' on internal:role=textbox[name="Zip code"i]
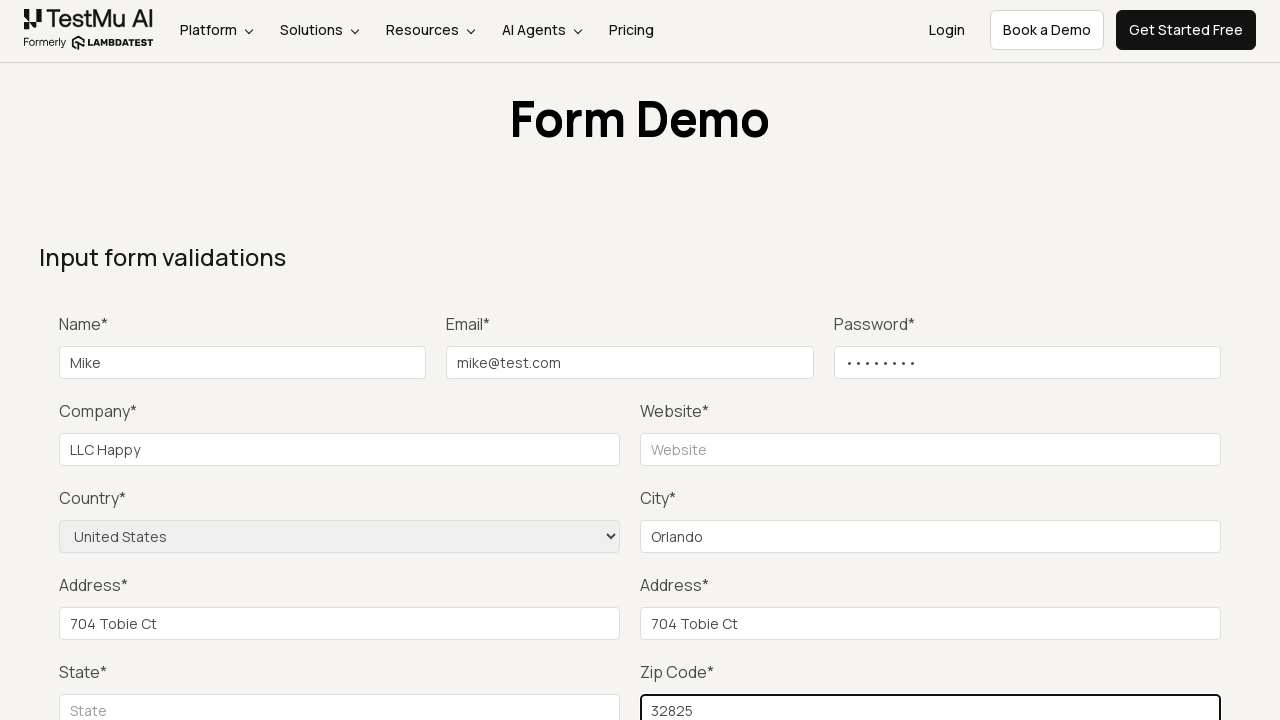

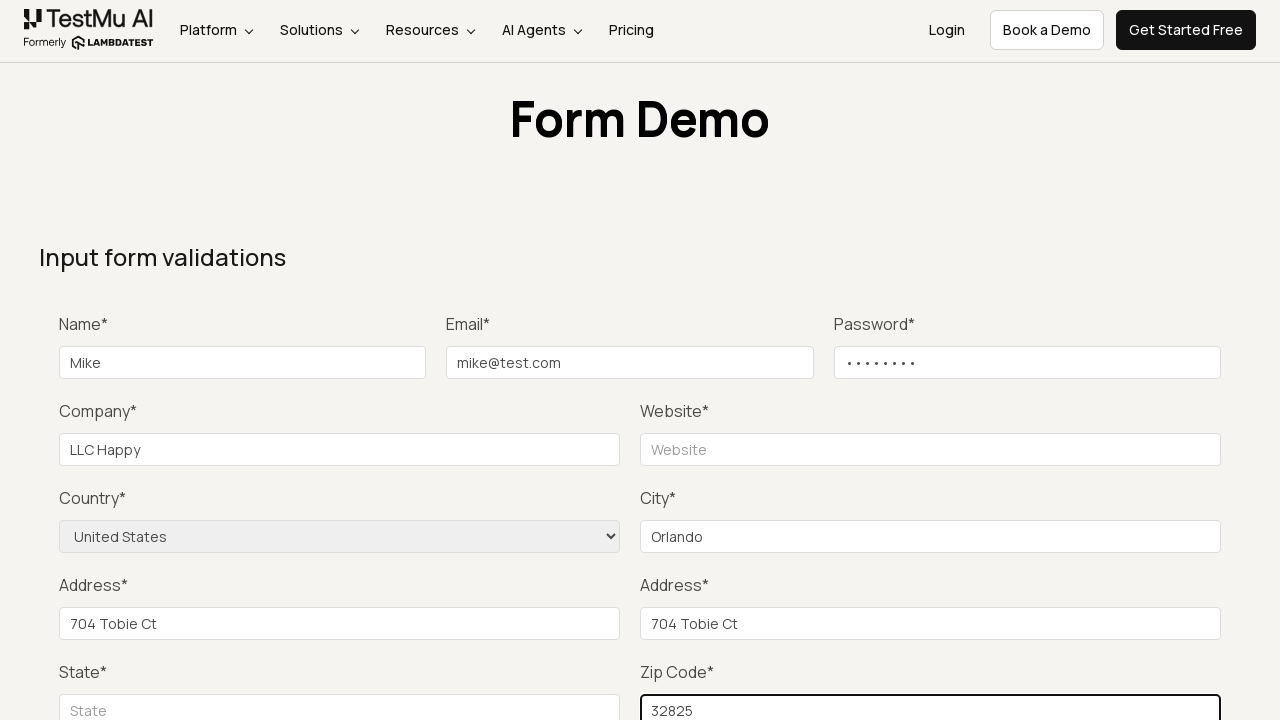